Tests checkbox functionality by checking Monday and Friday checkboxes and verifying their states

Starting URL: https://testautomationpractice.blogspot.com/

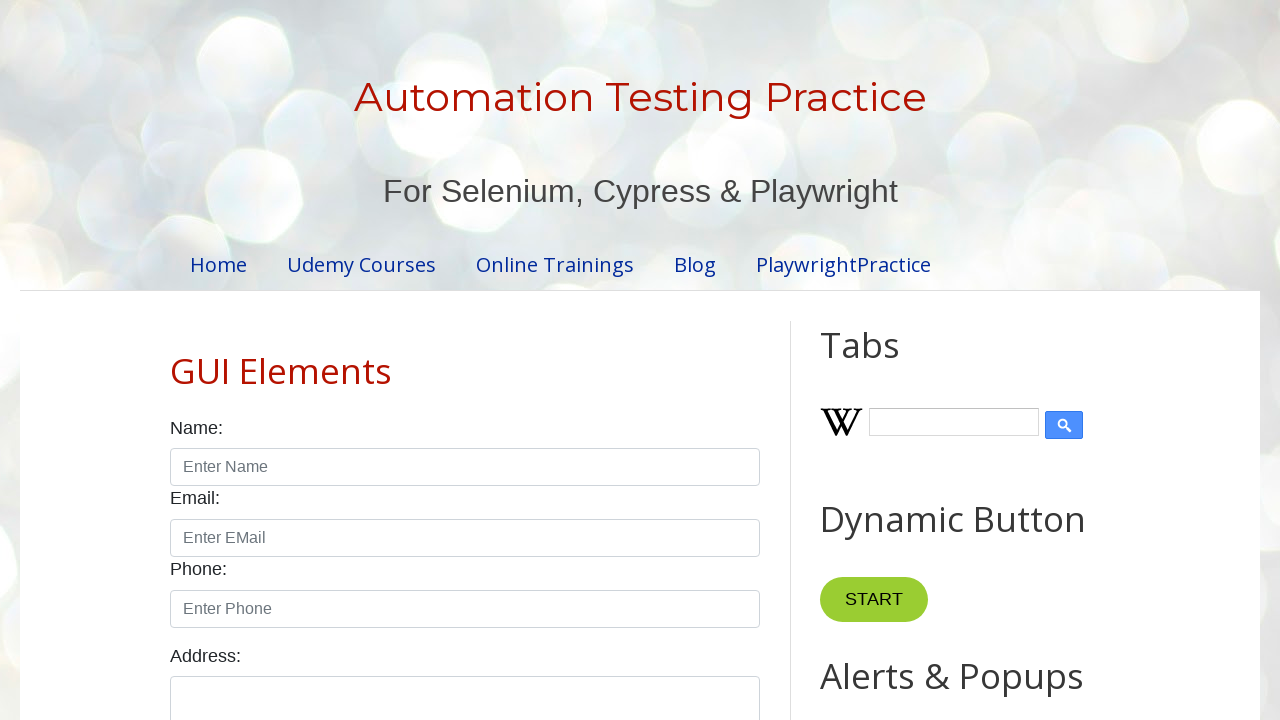

Located Monday checkbox element
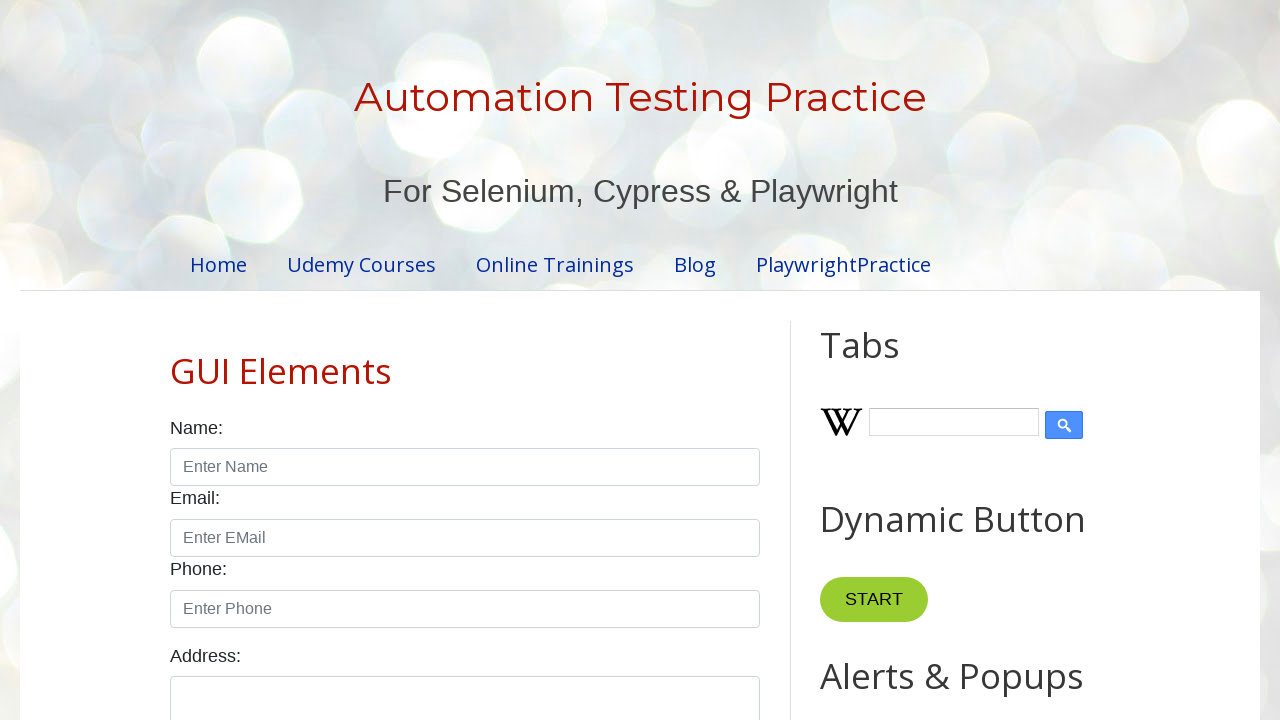

Located Friday checkbox element
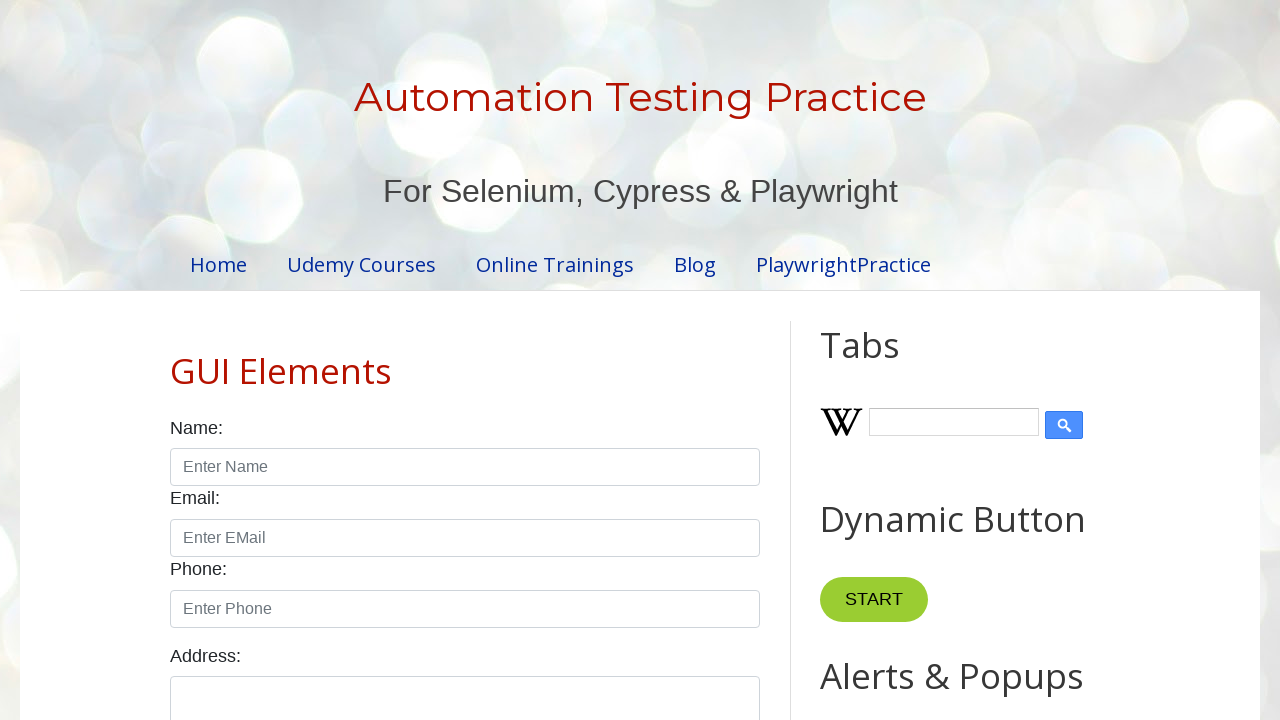

Checked Monday checkbox at (272, 360) on #monday
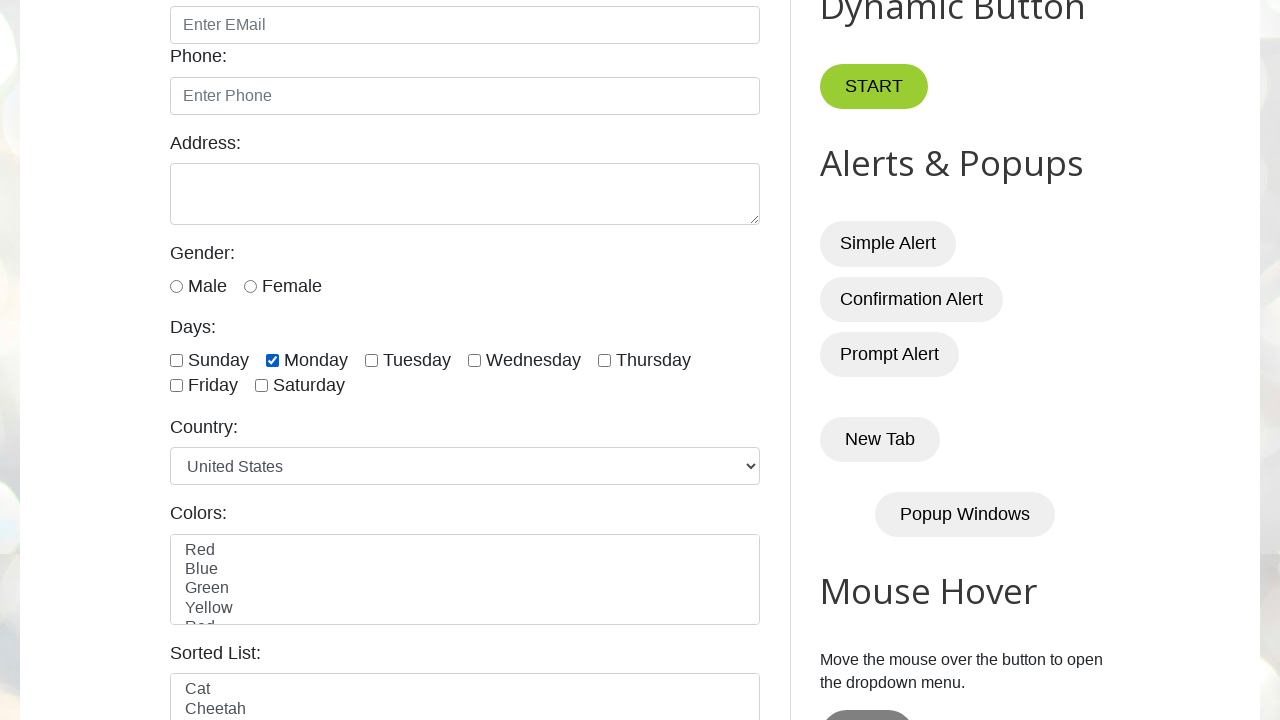

Checked Friday checkbox at (176, 386) on #friday
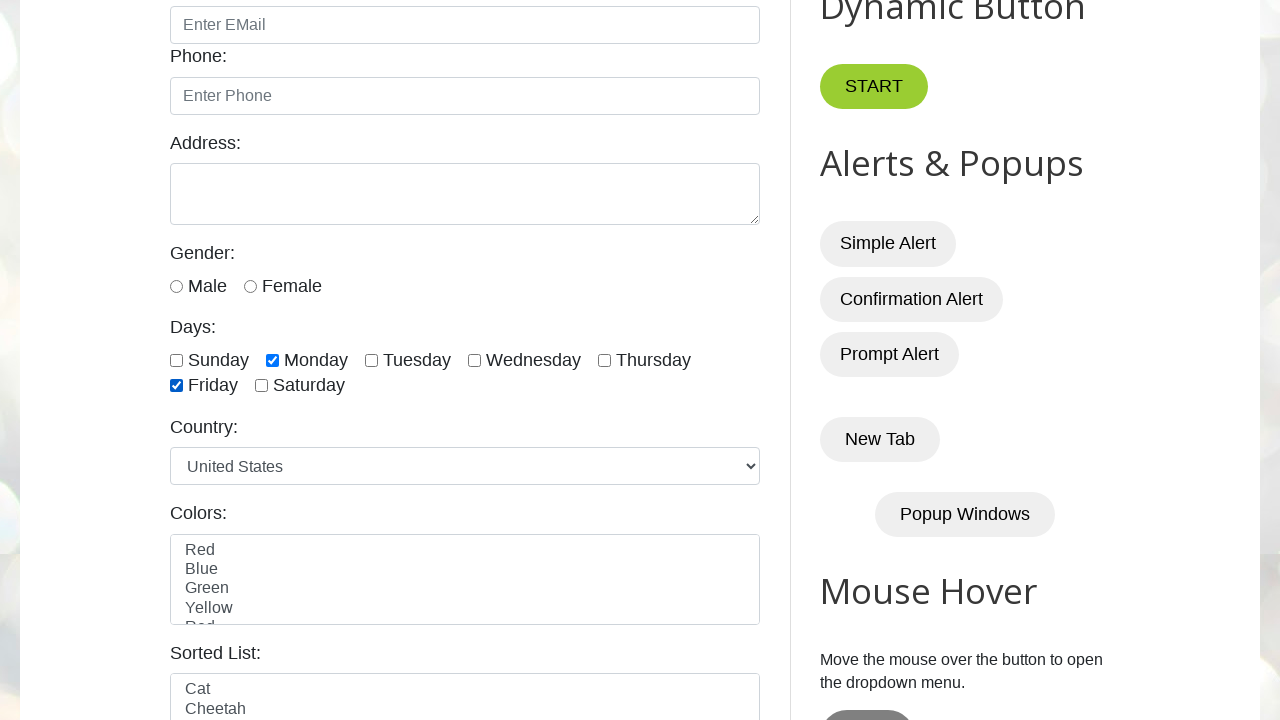

Verified Monday checkbox is checked
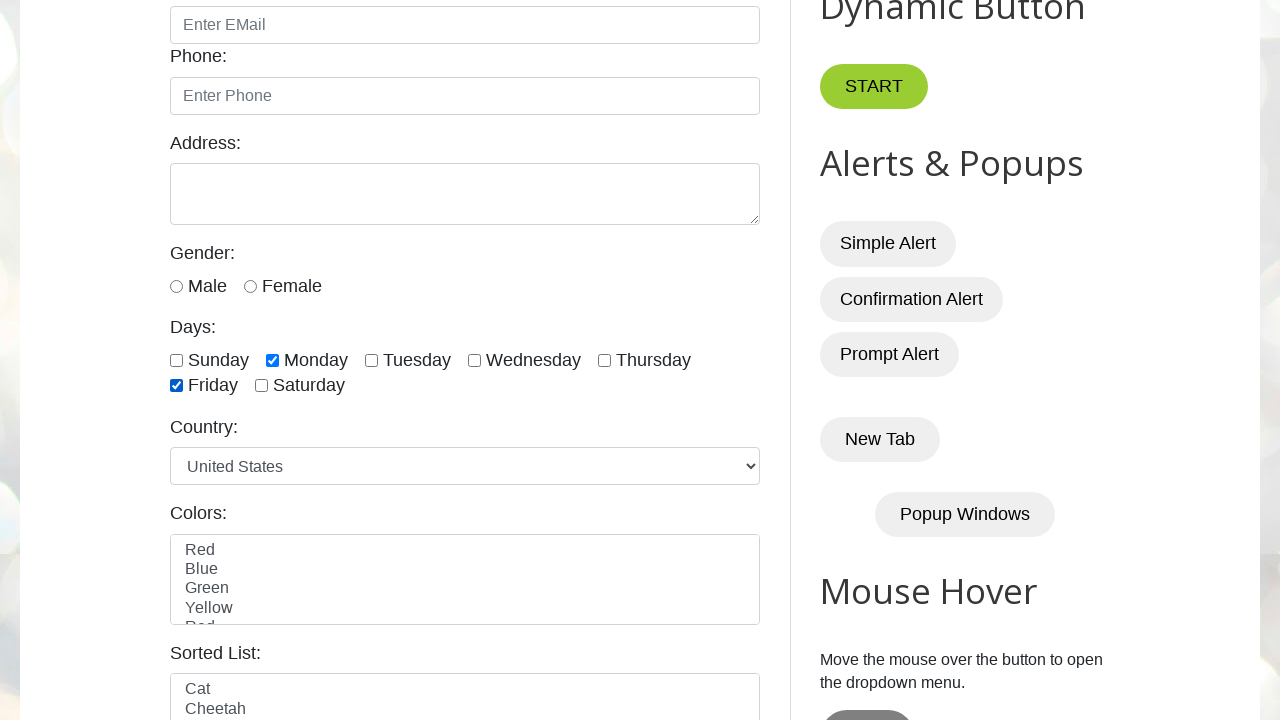

Verified Friday checkbox is checked
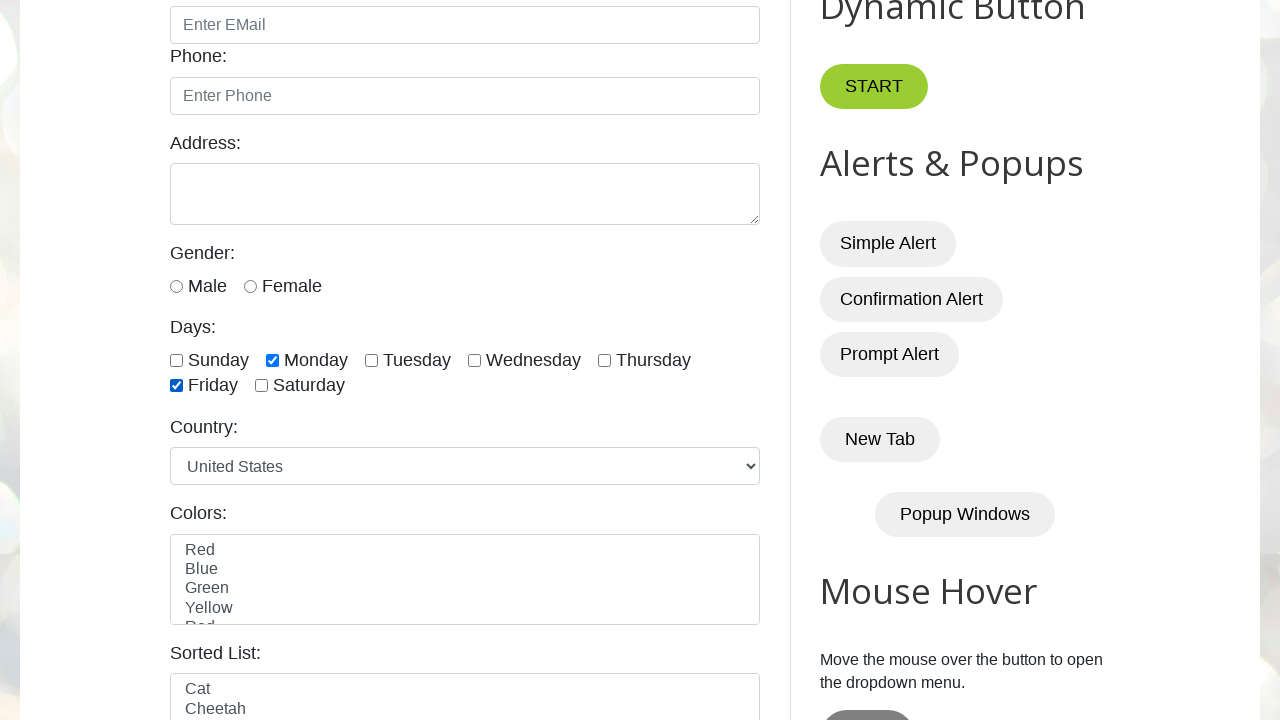

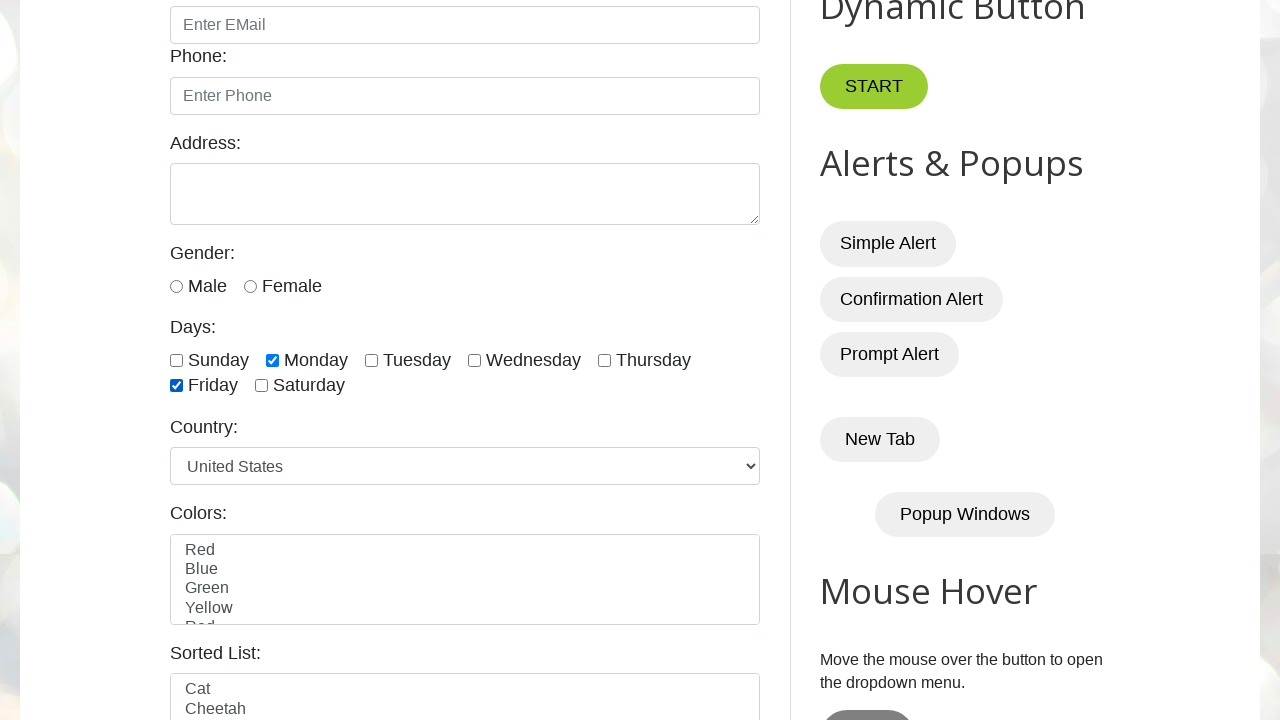